Tests prompt JavaScript alert handling by clicking the Prompt Alert button, entering a custom message, and accepting the dialog.

Starting URL: https://v1.training-support.net/selenium/javascript-alerts

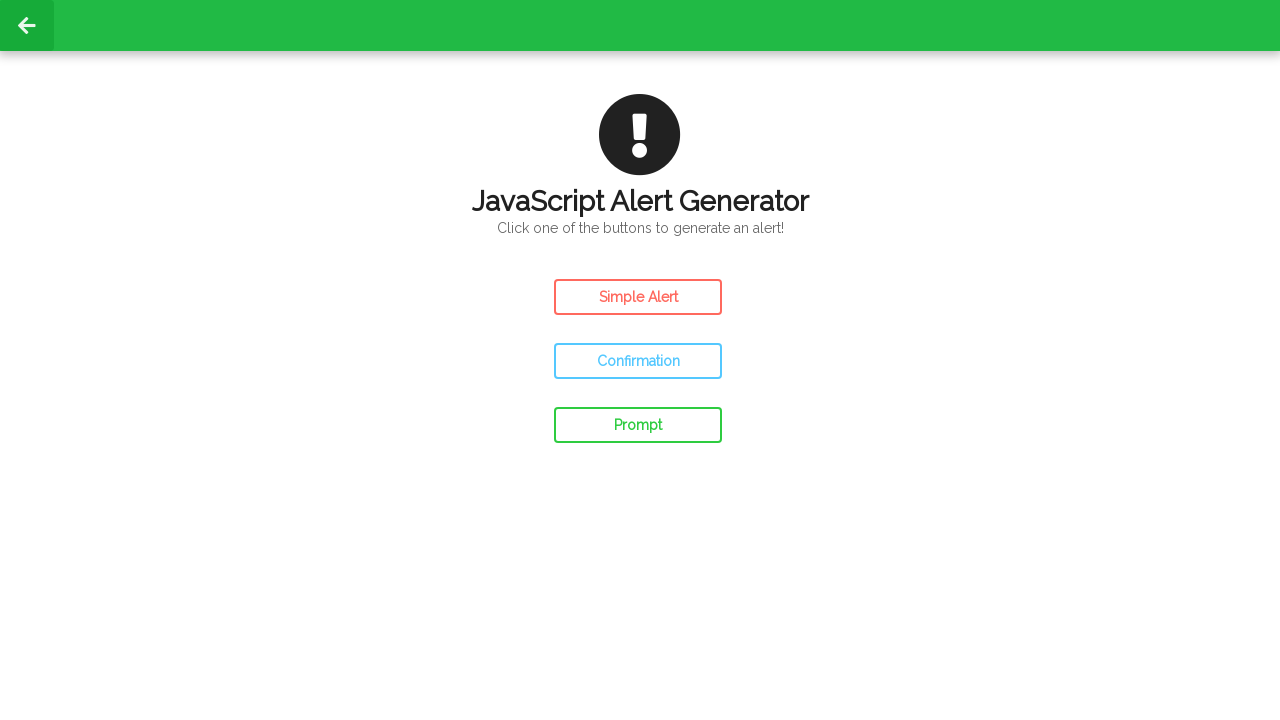

Set up dialog handler to accept prompt with custom message
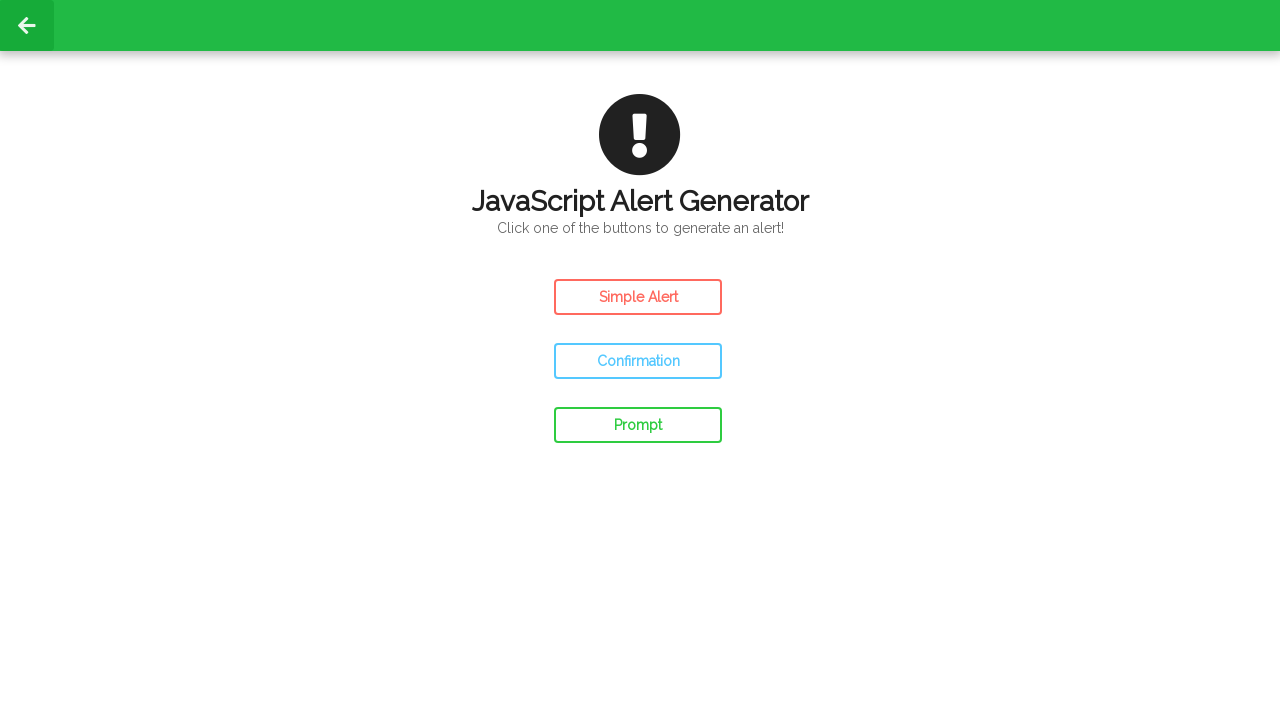

Clicked Prompt Alert button at (638, 425) on #prompt
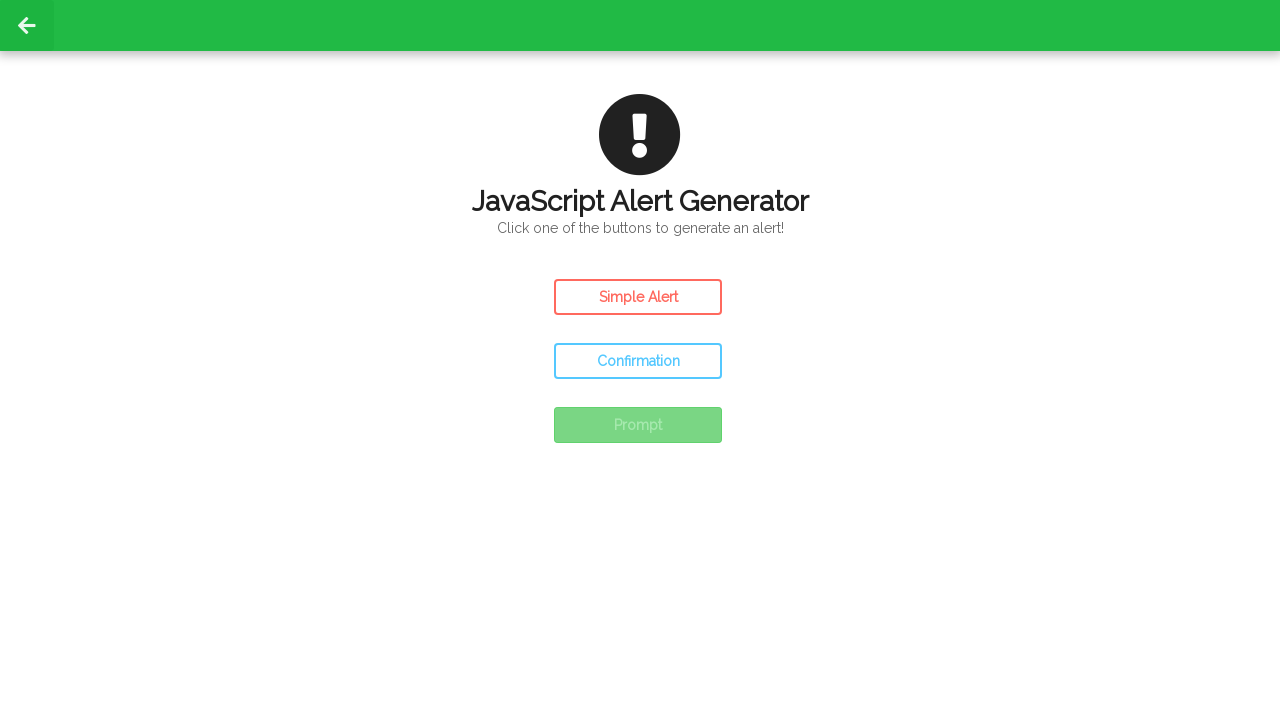

Waited for prompt dialog to be handled
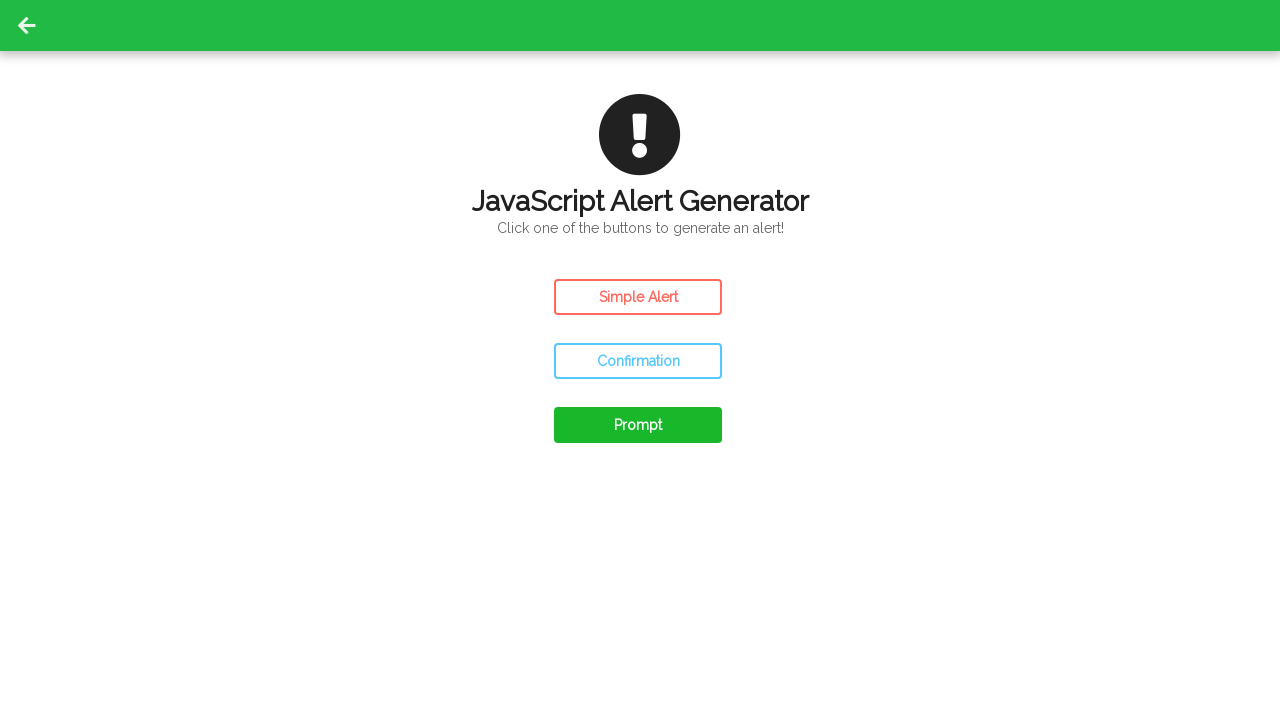

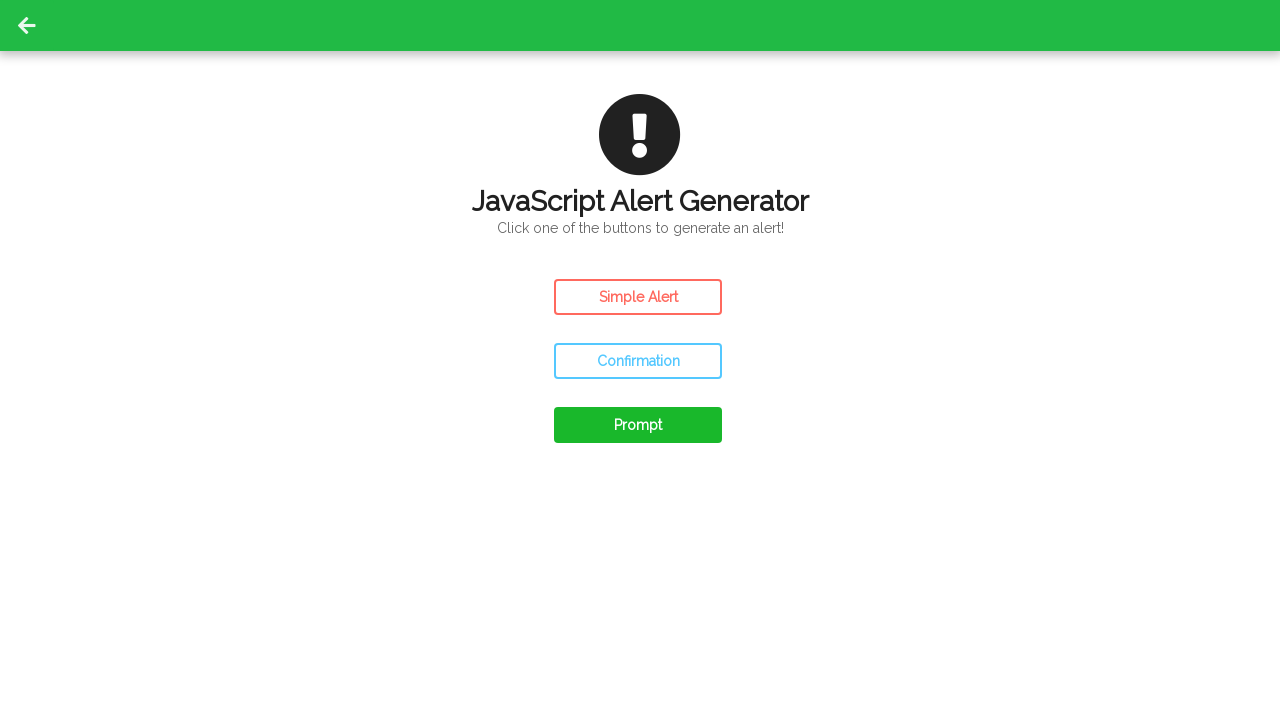